Tests clearing the complete state of all items by checking and then unchecking the toggle all

Starting URL: https://demo.playwright.dev/todomvc

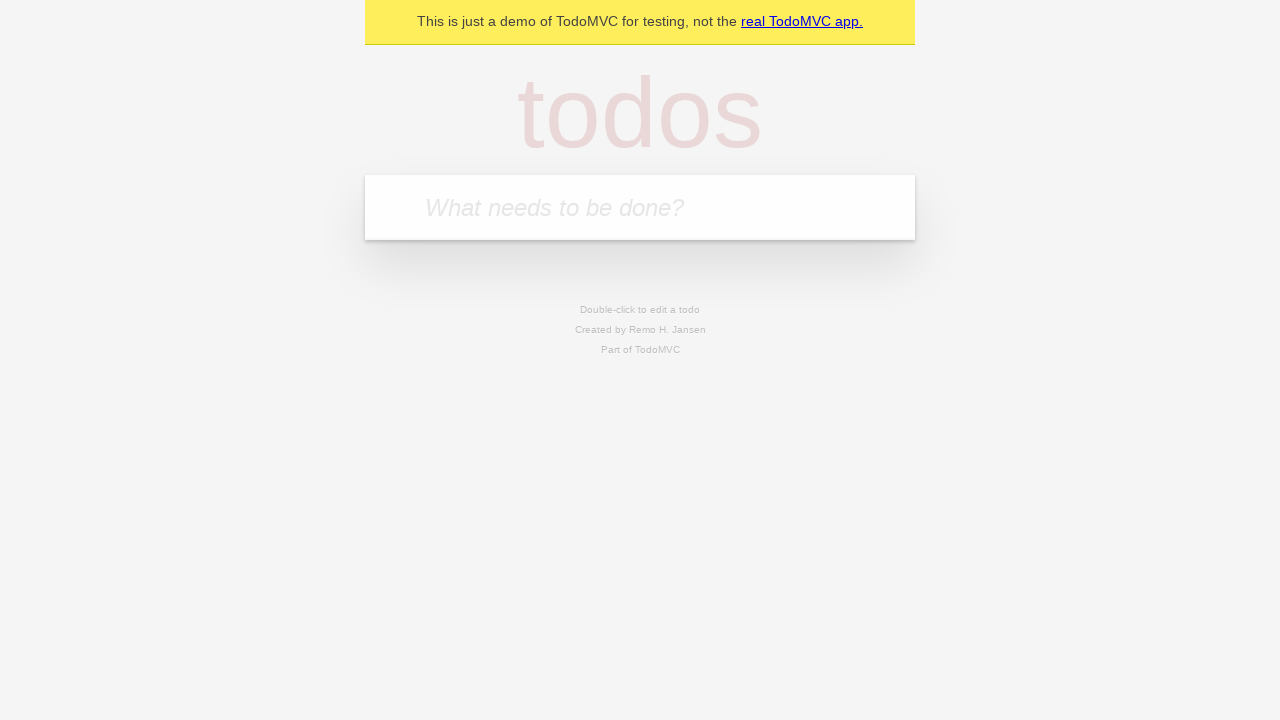

Filled todo input with 'buy some cheese' on internal:attr=[placeholder="What needs to be done?"i]
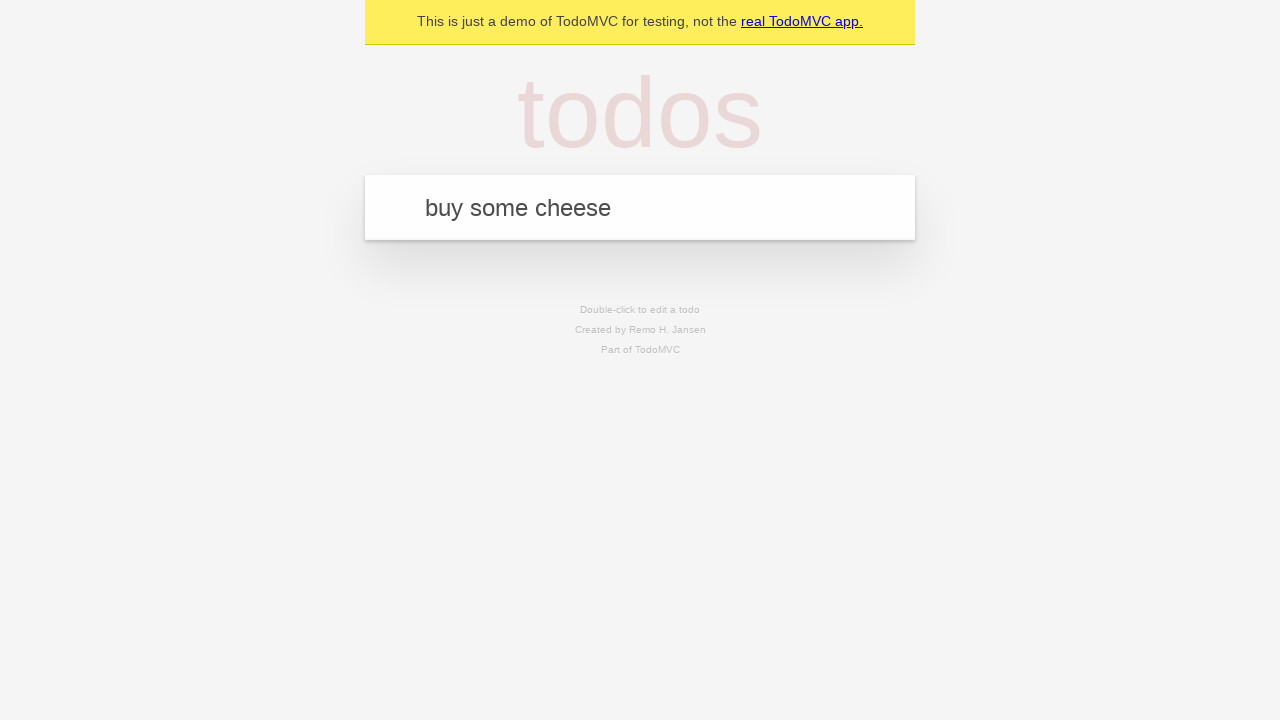

Pressed Enter to add first todo on internal:attr=[placeholder="What needs to be done?"i]
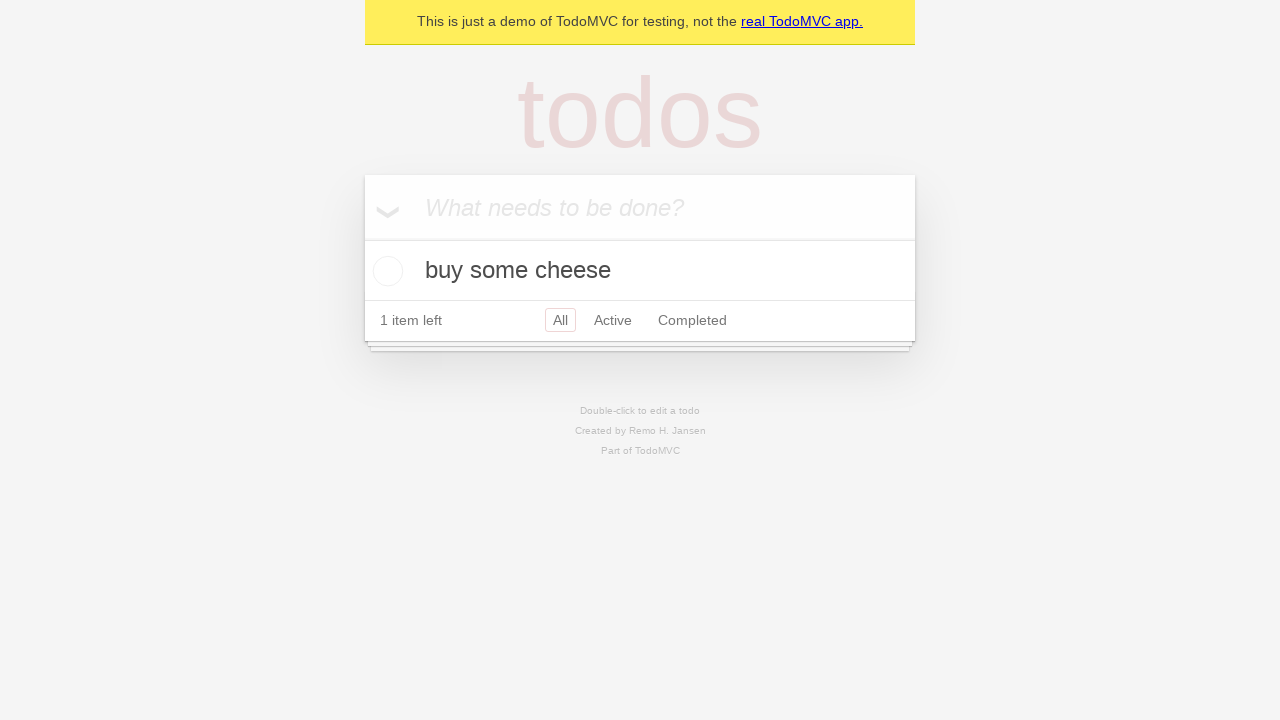

Filled todo input with 'feed the cat' on internal:attr=[placeholder="What needs to be done?"i]
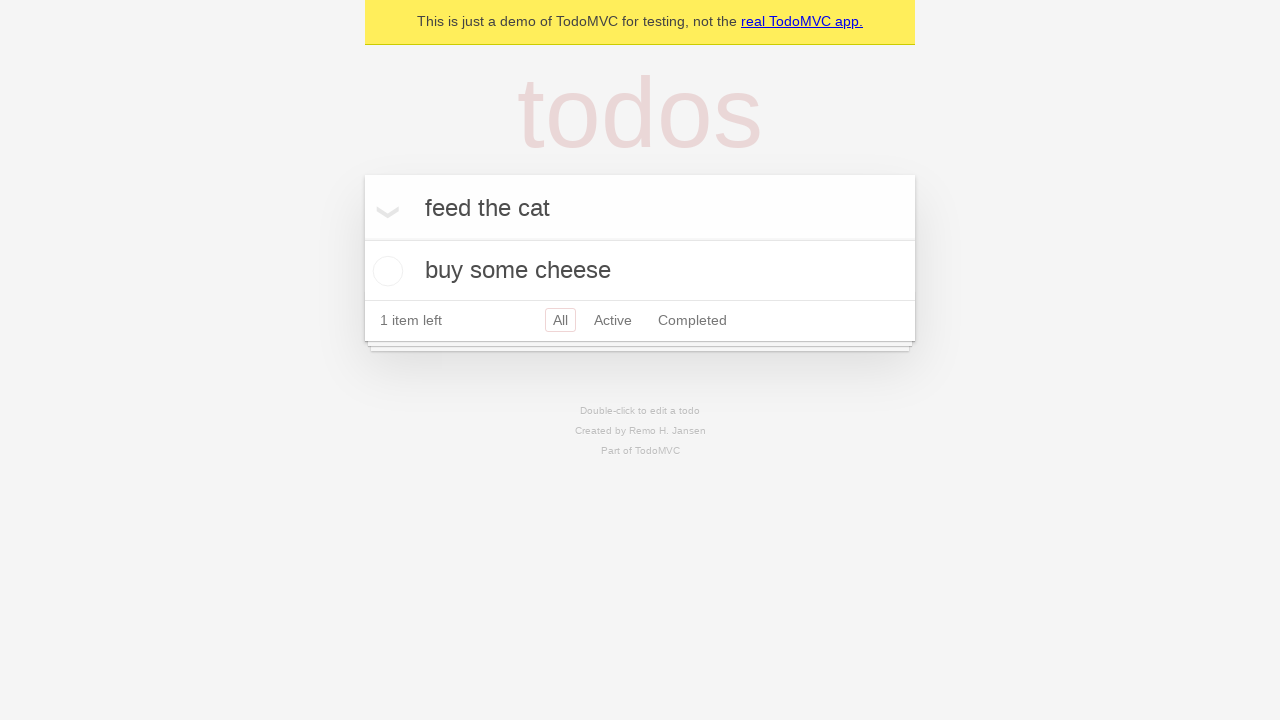

Pressed Enter to add second todo on internal:attr=[placeholder="What needs to be done?"i]
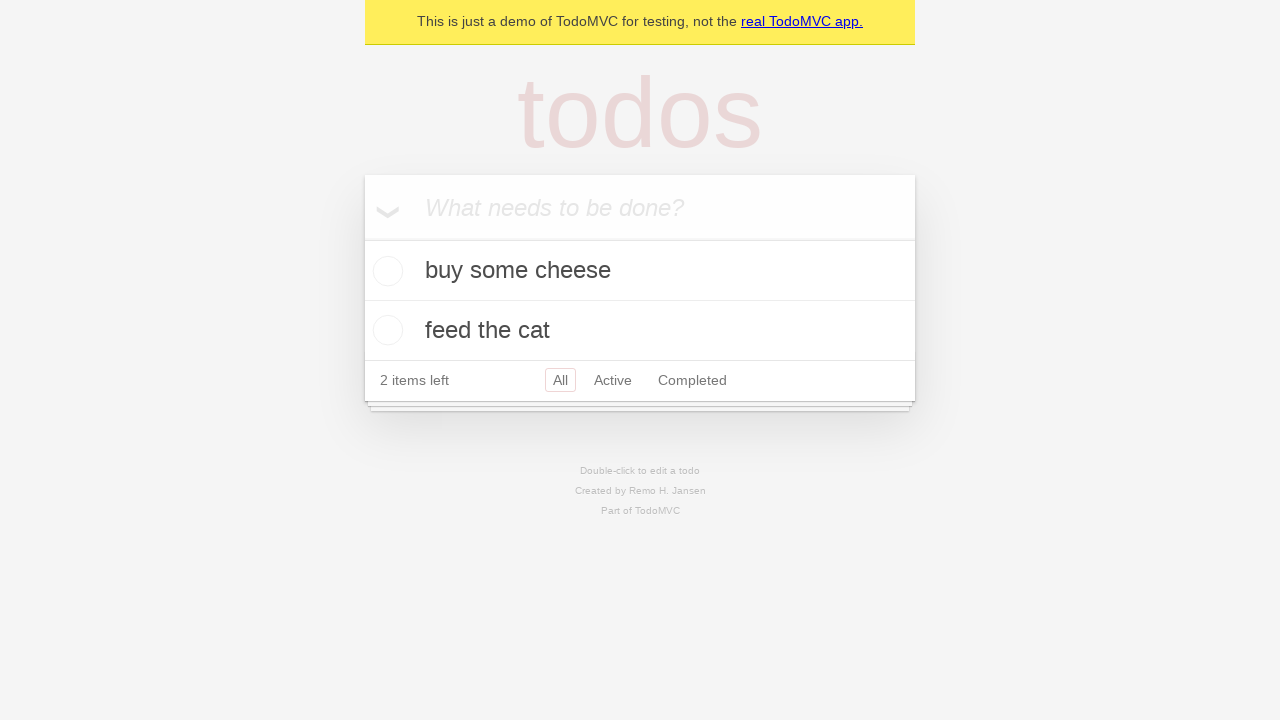

Filled todo input with 'book a doctors appointment' on internal:attr=[placeholder="What needs to be done?"i]
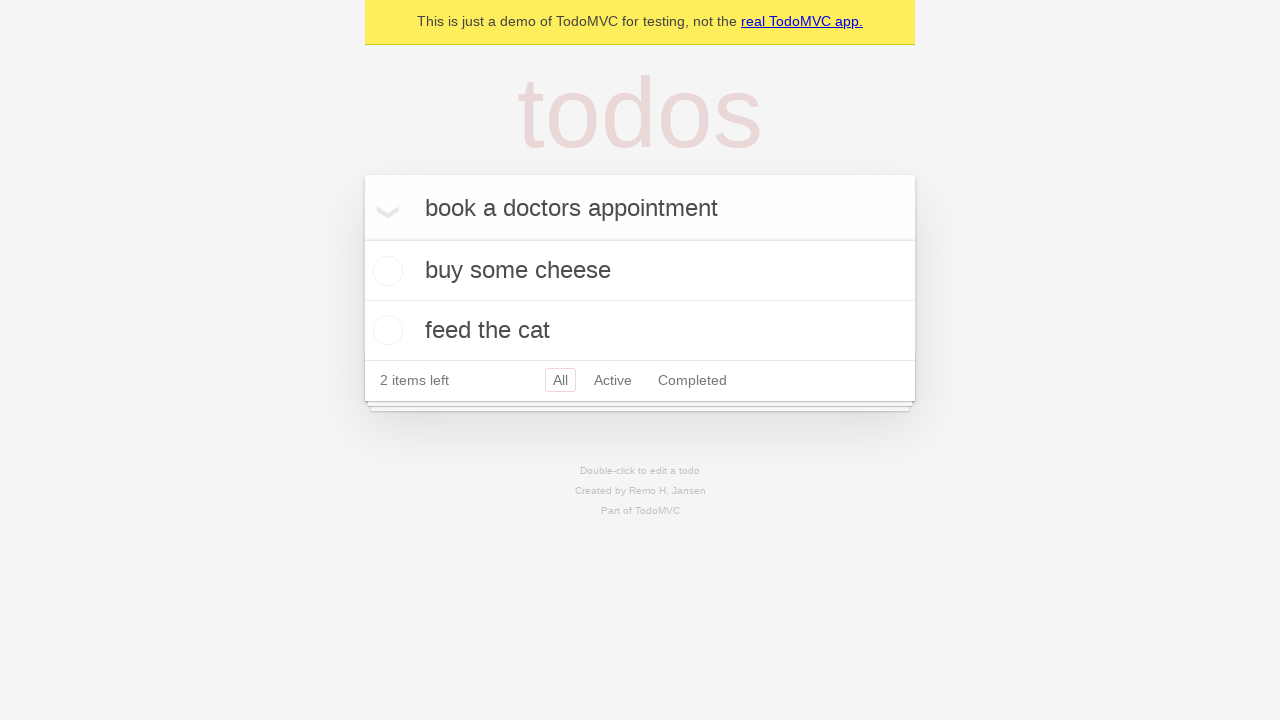

Pressed Enter to add third todo on internal:attr=[placeholder="What needs to be done?"i]
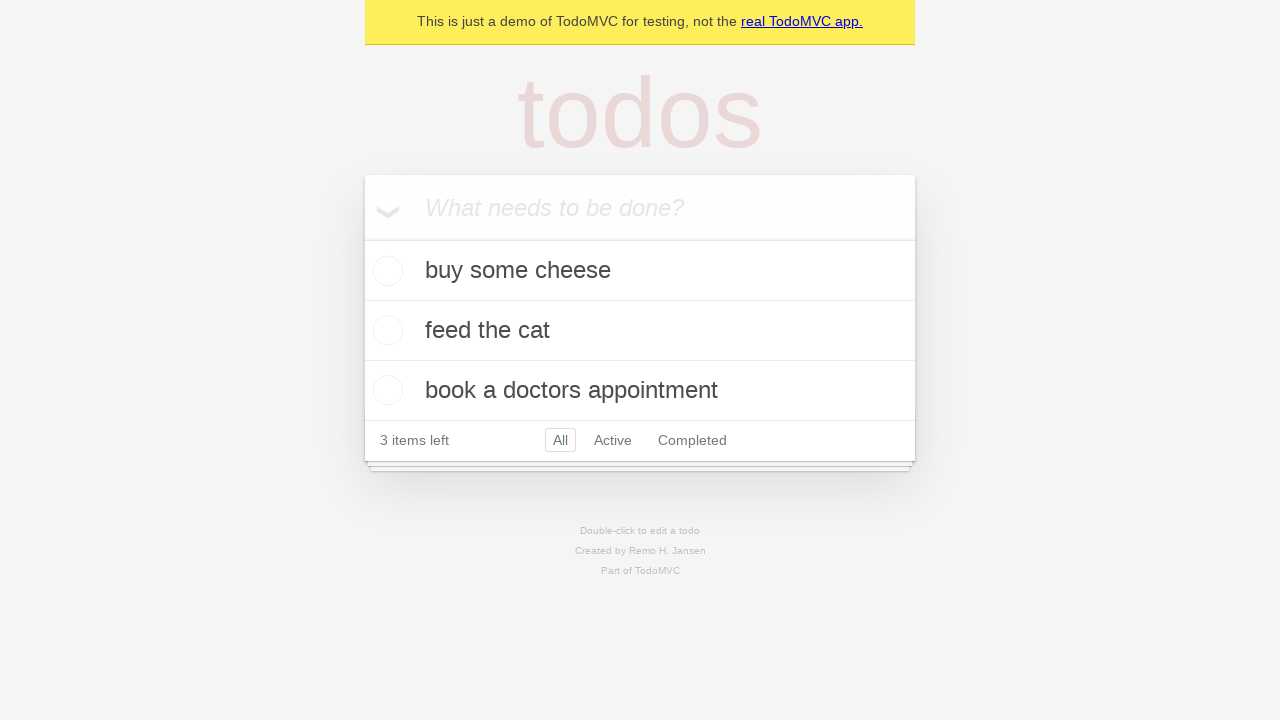

Checked toggle all to mark all items as complete at (362, 238) on internal:label="Mark all as complete"i
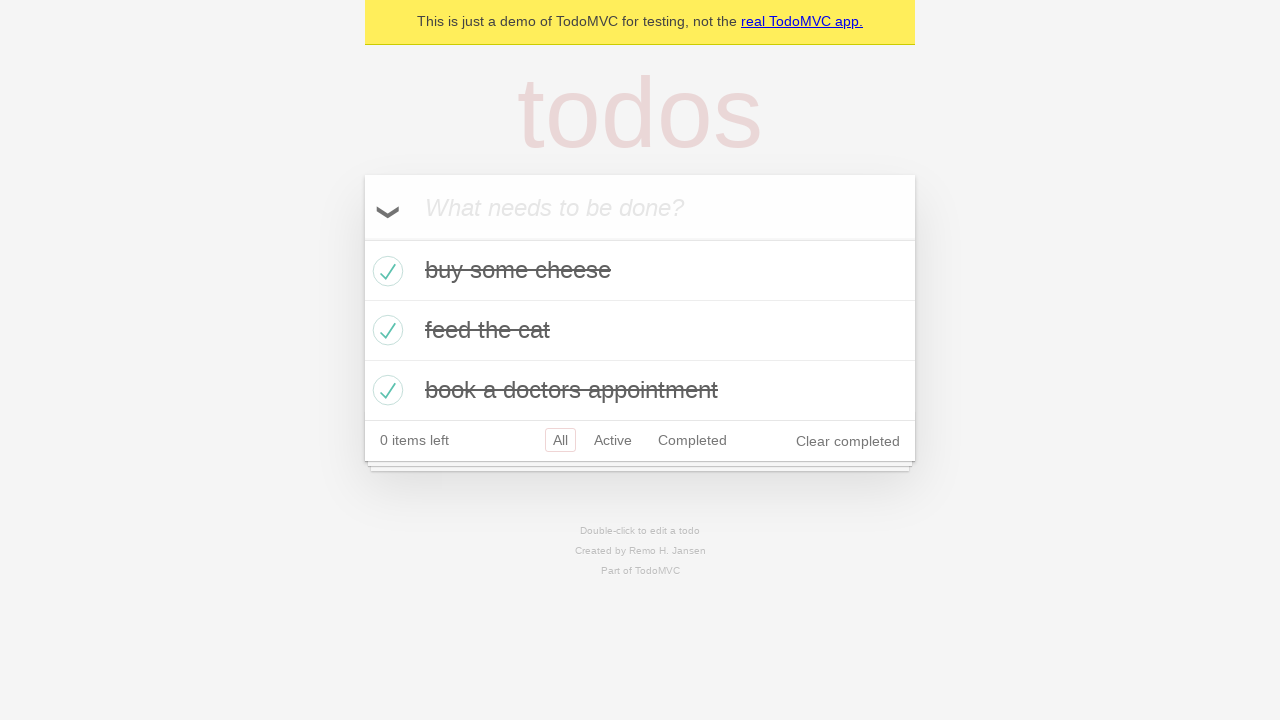

Unchecked toggle all to clear complete state of all items at (362, 238) on internal:label="Mark all as complete"i
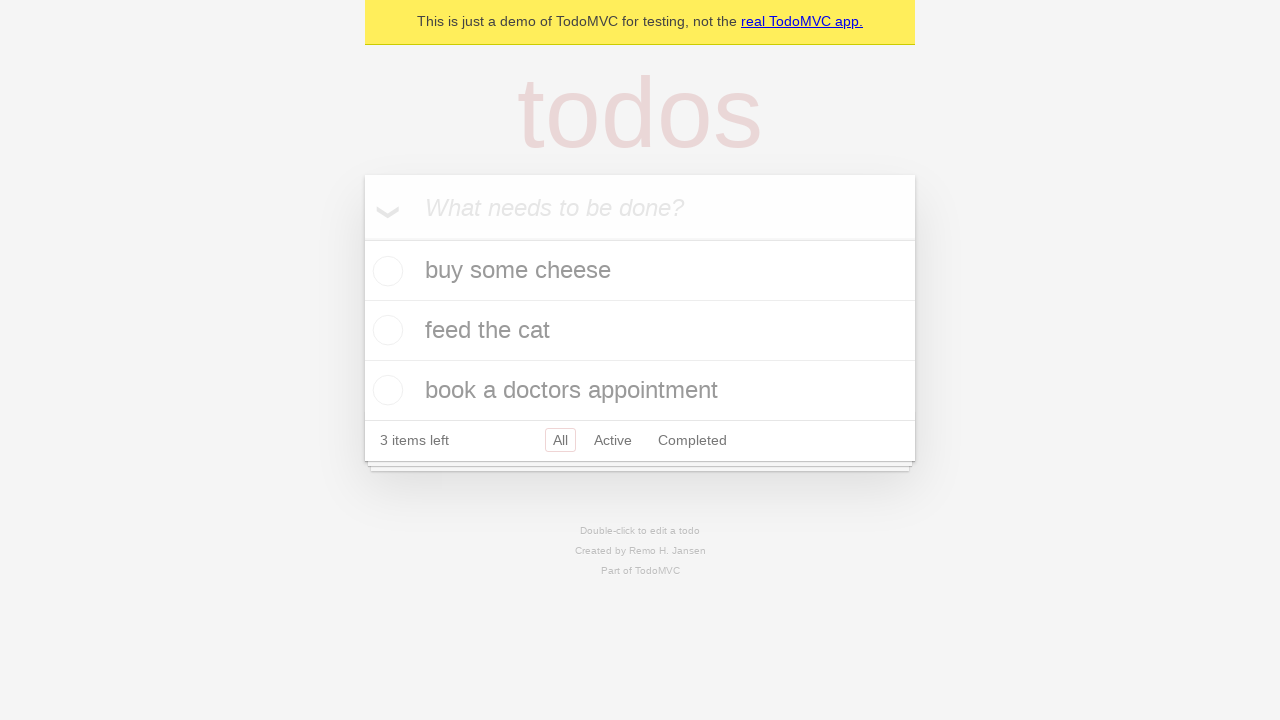

Waited for todo items to be present in the DOM
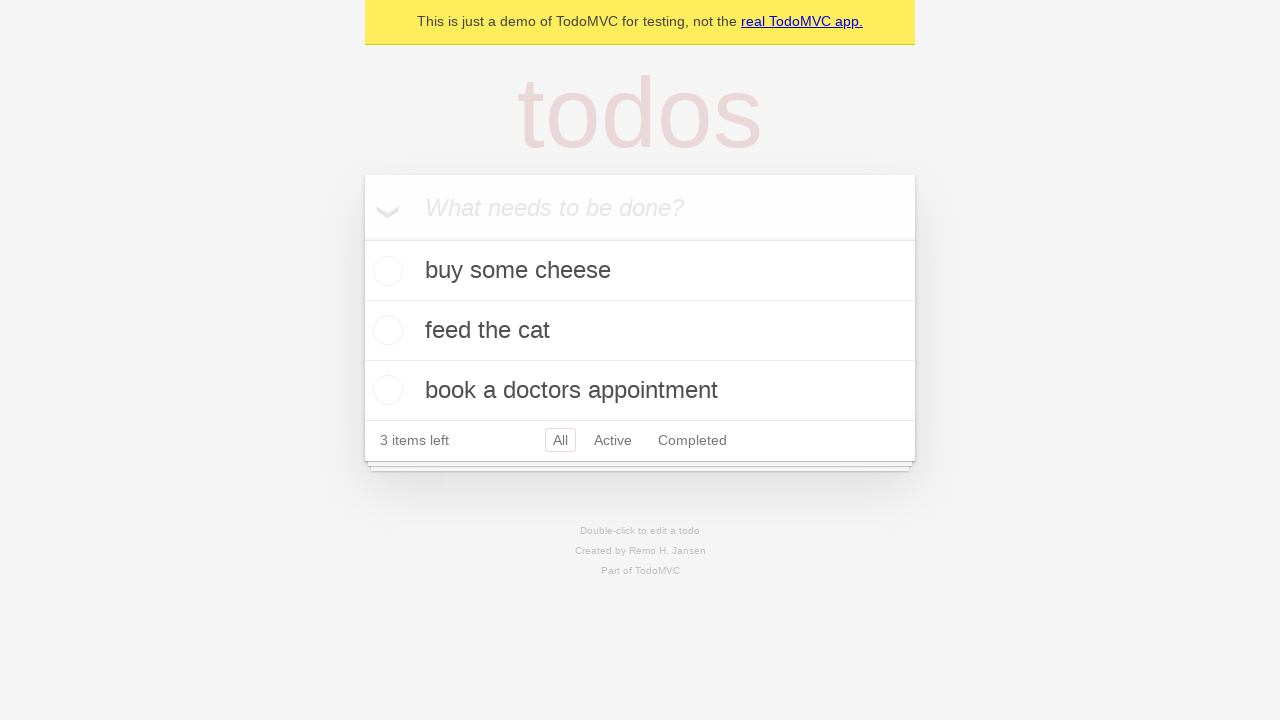

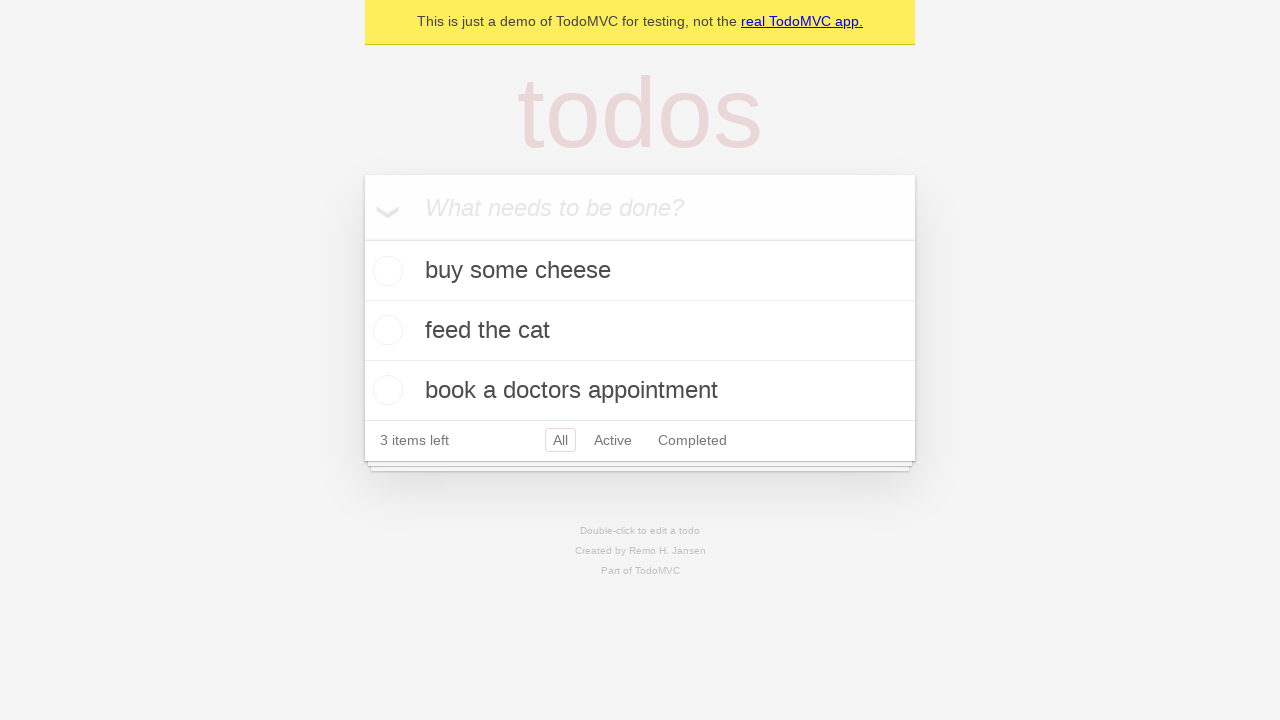